Tests sorting a number column using semantic class attributes on the second table for better cross-browser compatibility

Starting URL: http://the-internet.herokuapp.com/tables

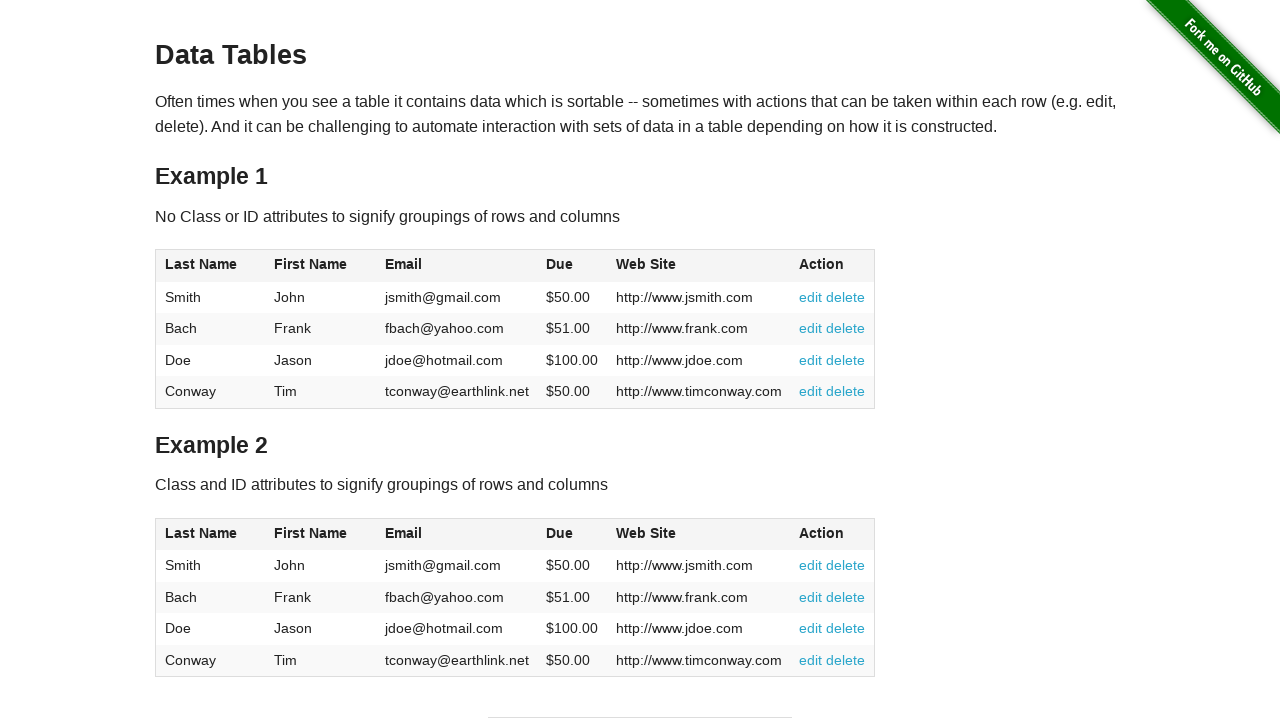

Clicked the Due column header in second table to sort at (560, 533) on #table2 thead .dues
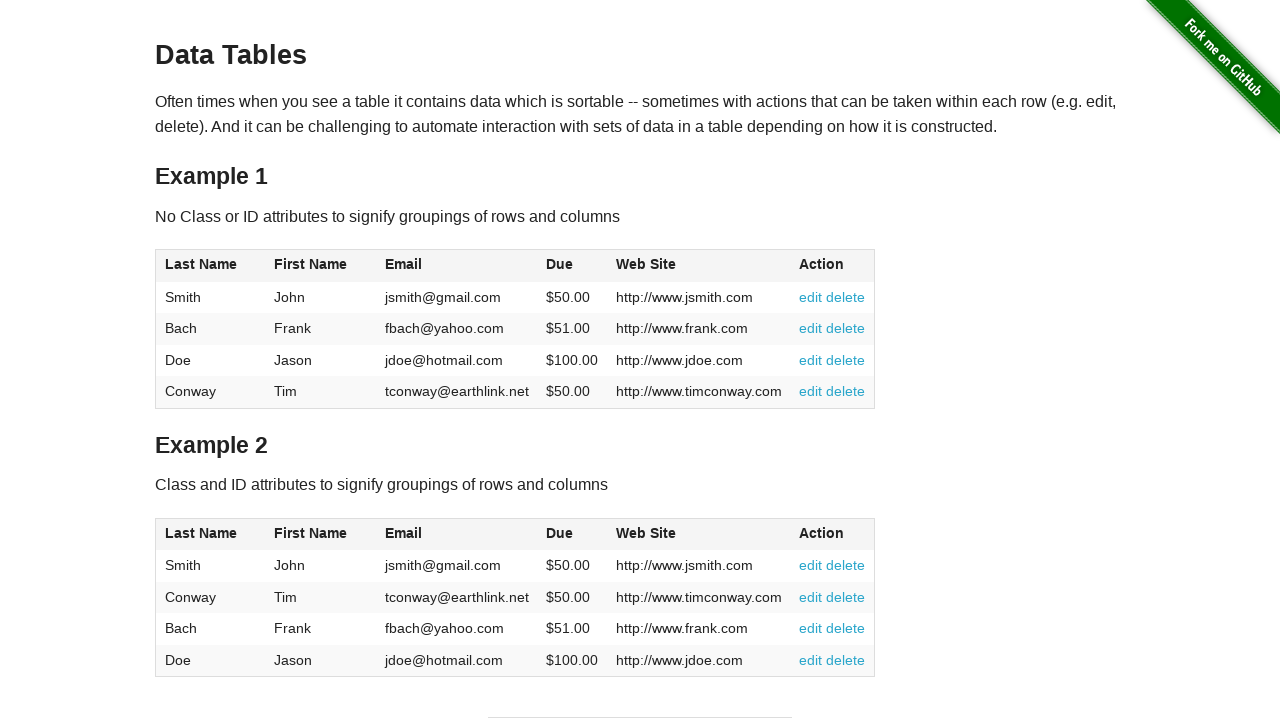

Waited for sorted table body with Due column data to load
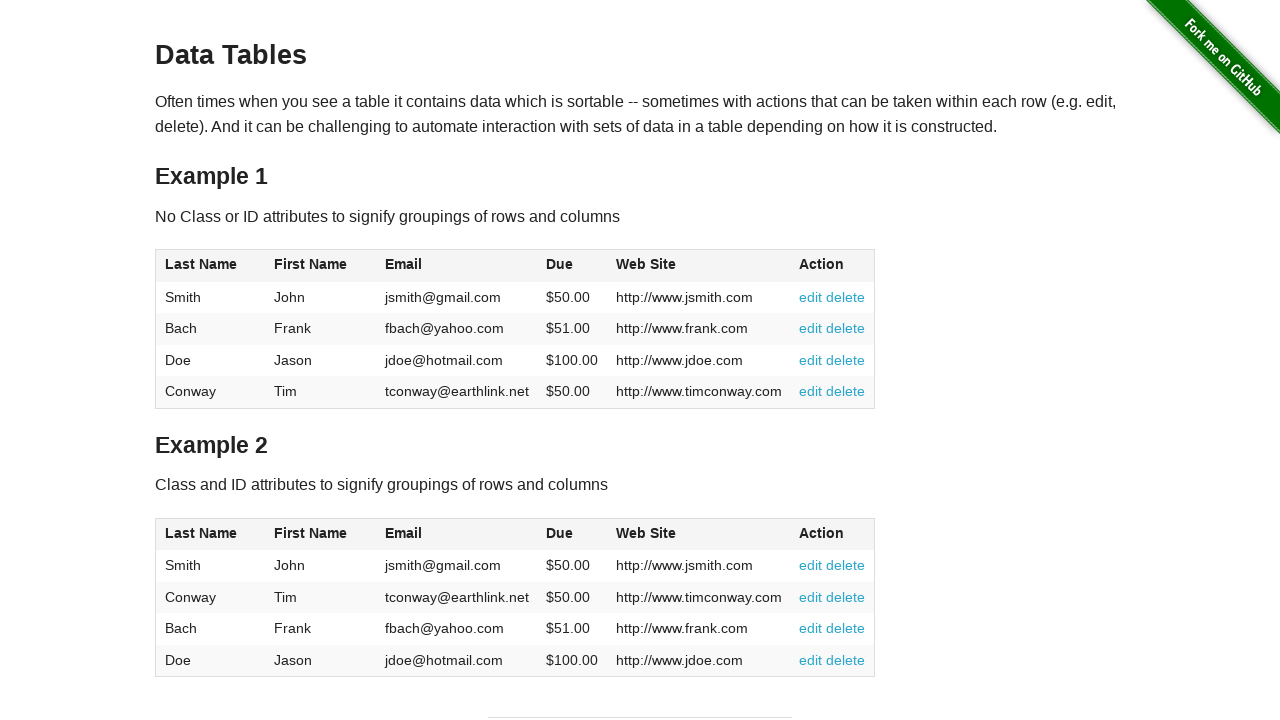

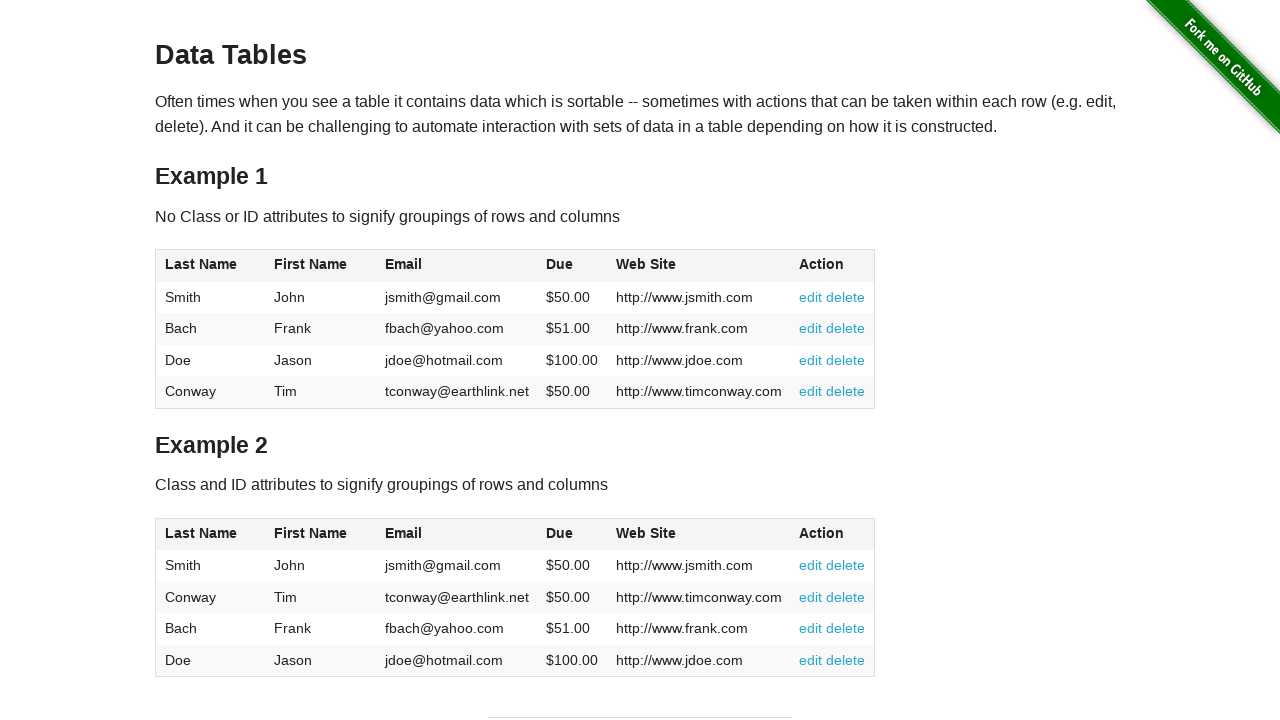